Tests handling of a confirm dialog by clicking a button that triggers a confirmation and dismissing it

Starting URL: https://testautomationpractice.blogspot.com/

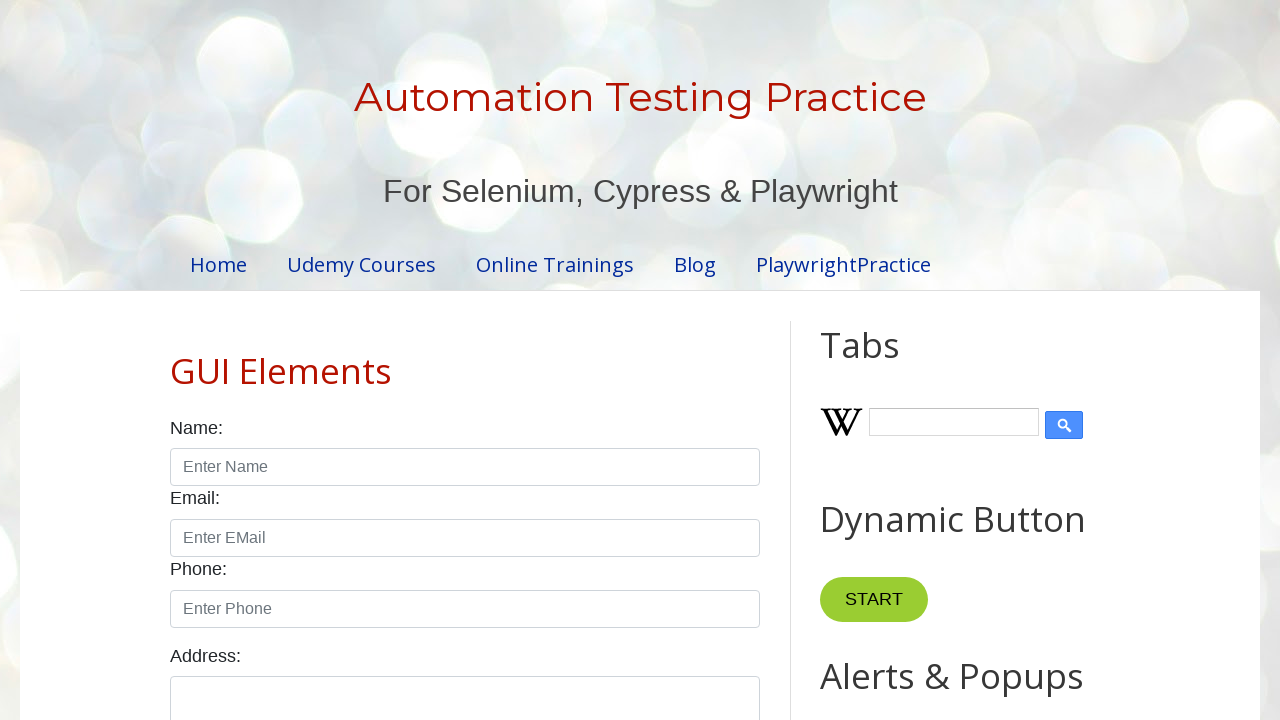

Set up dialog handler to dismiss all dialogs
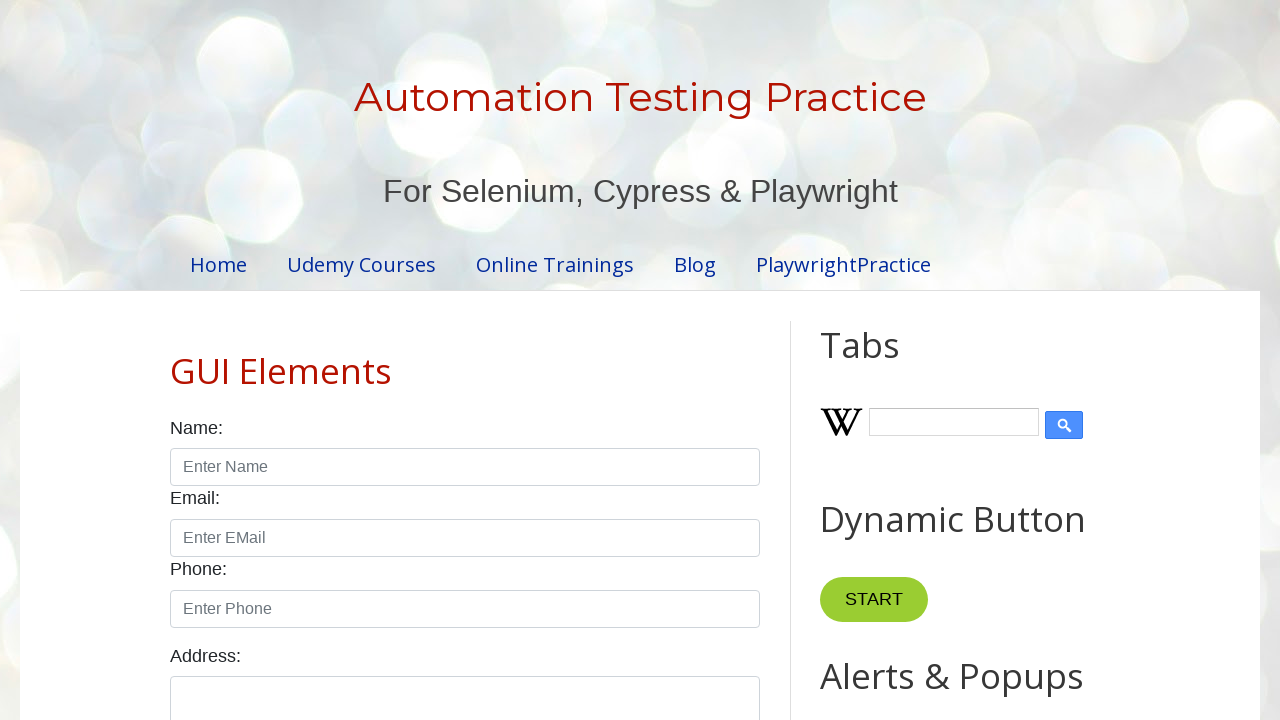

Clicked confirm button to trigger confirmation dialog at (912, 360) on #confirmBtn
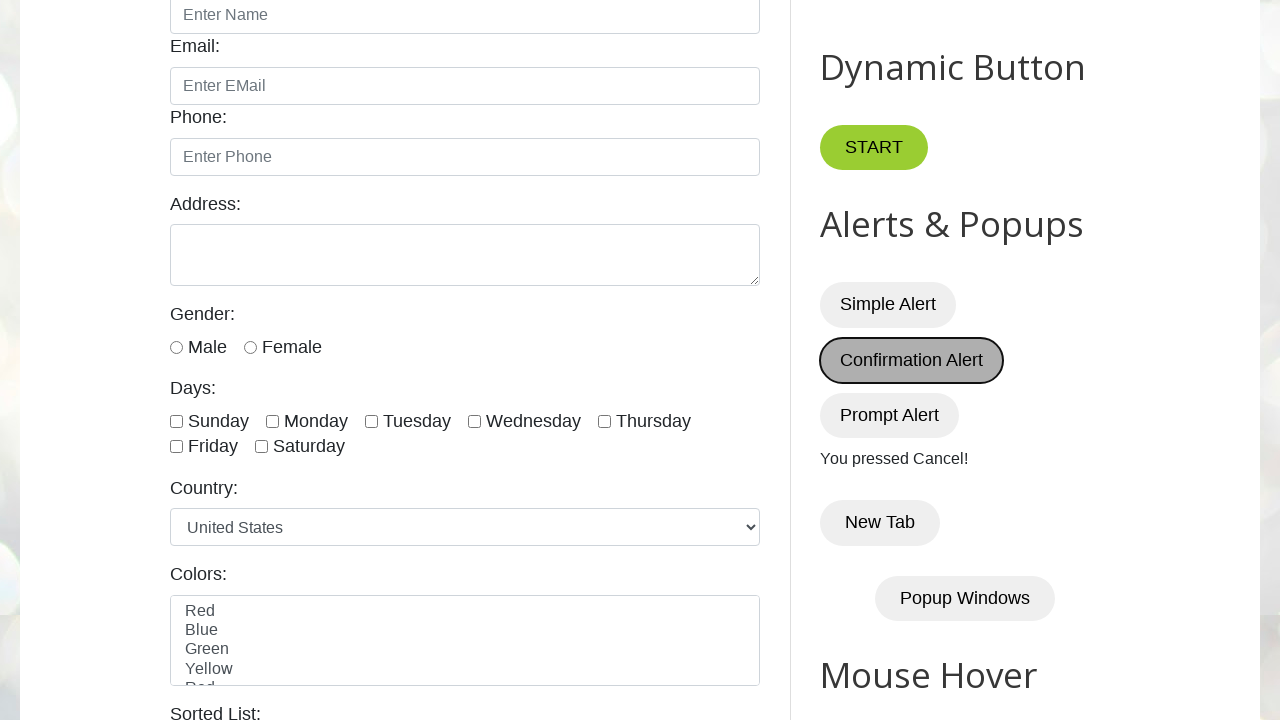

Waited for dialog to be dismissed
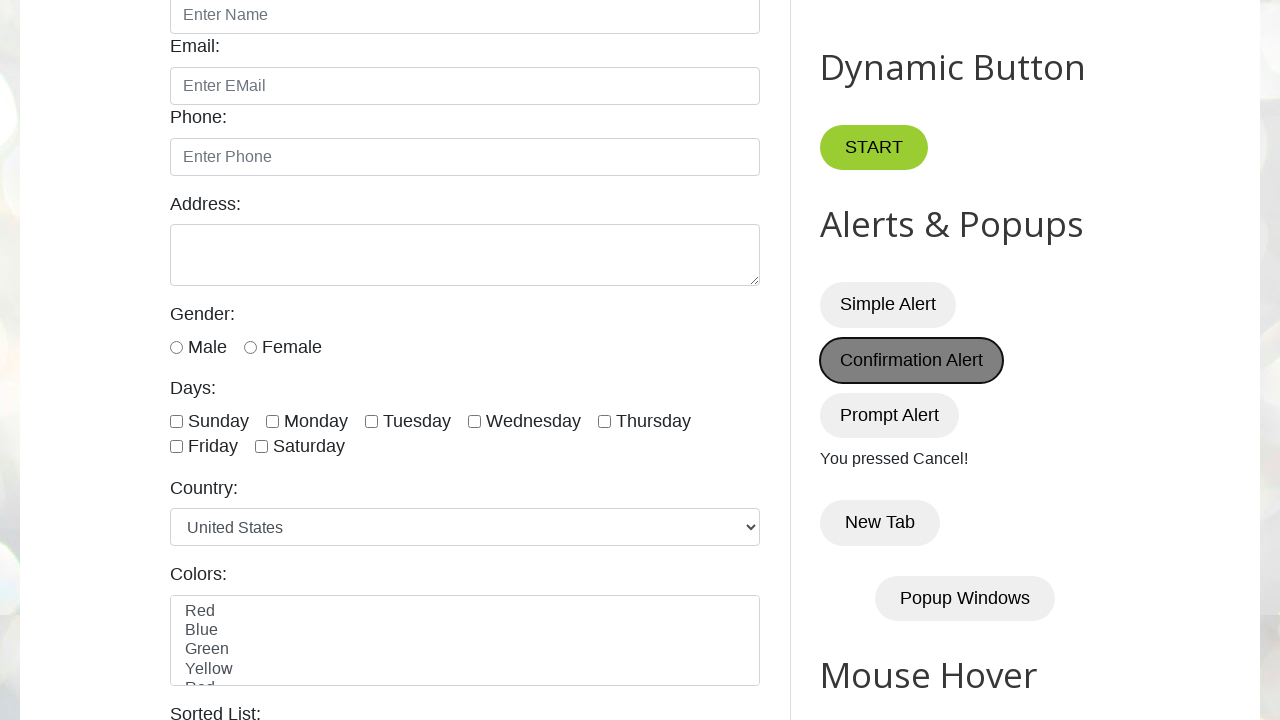

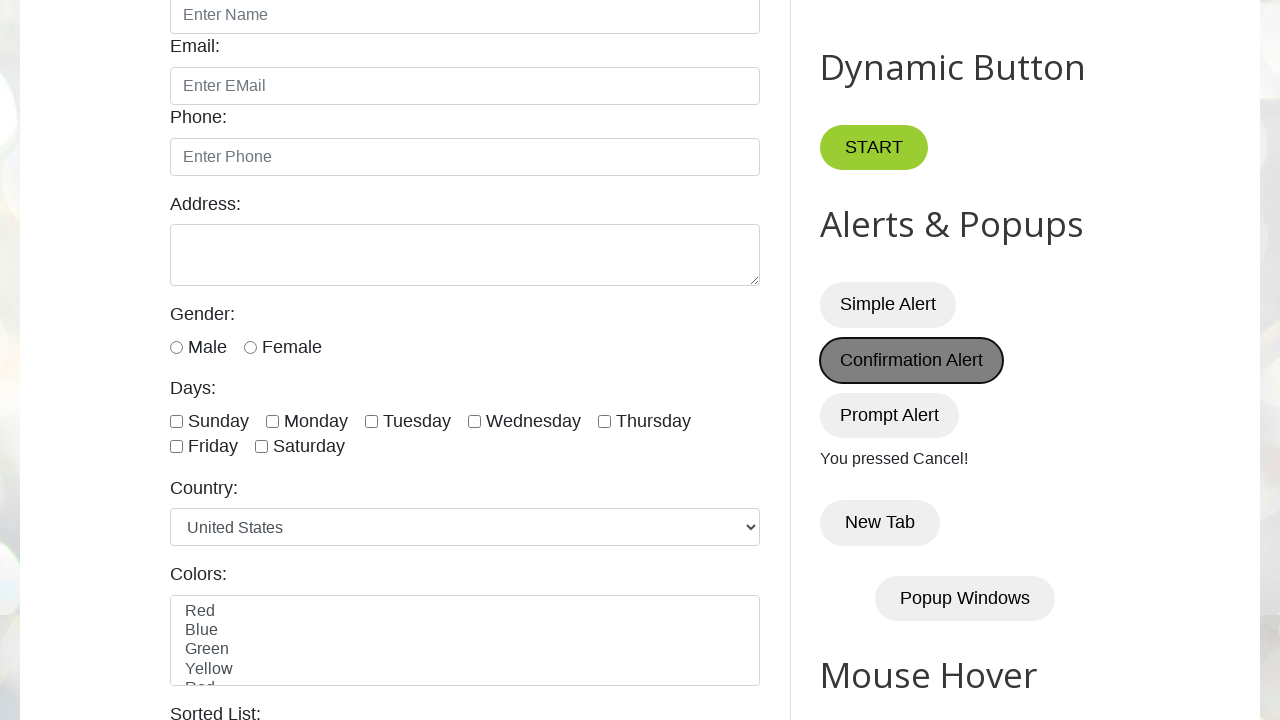